Tests Python.org website navigation by clicking the Downloads link, navigating back, searching for "FAQ", and navigating back again

Starting URL: https://www.python.org/

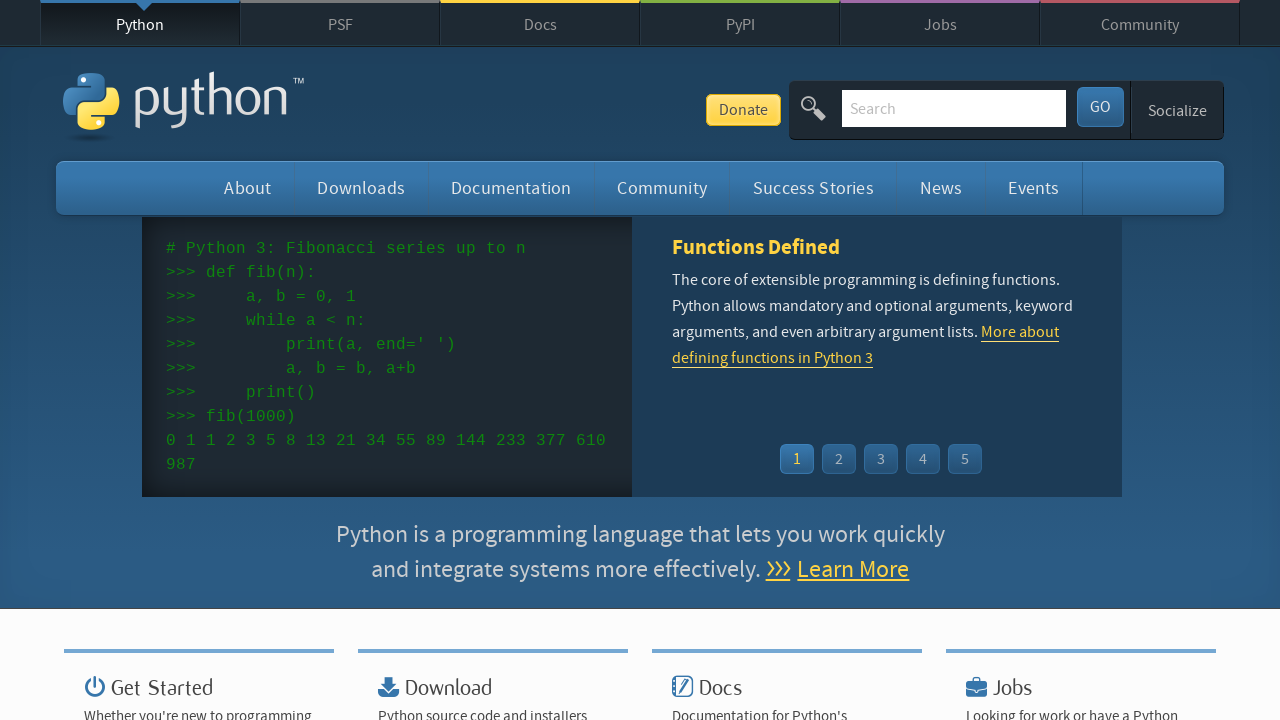

Clicked the Downloads link at (361, 188) on a:text('Downloads')
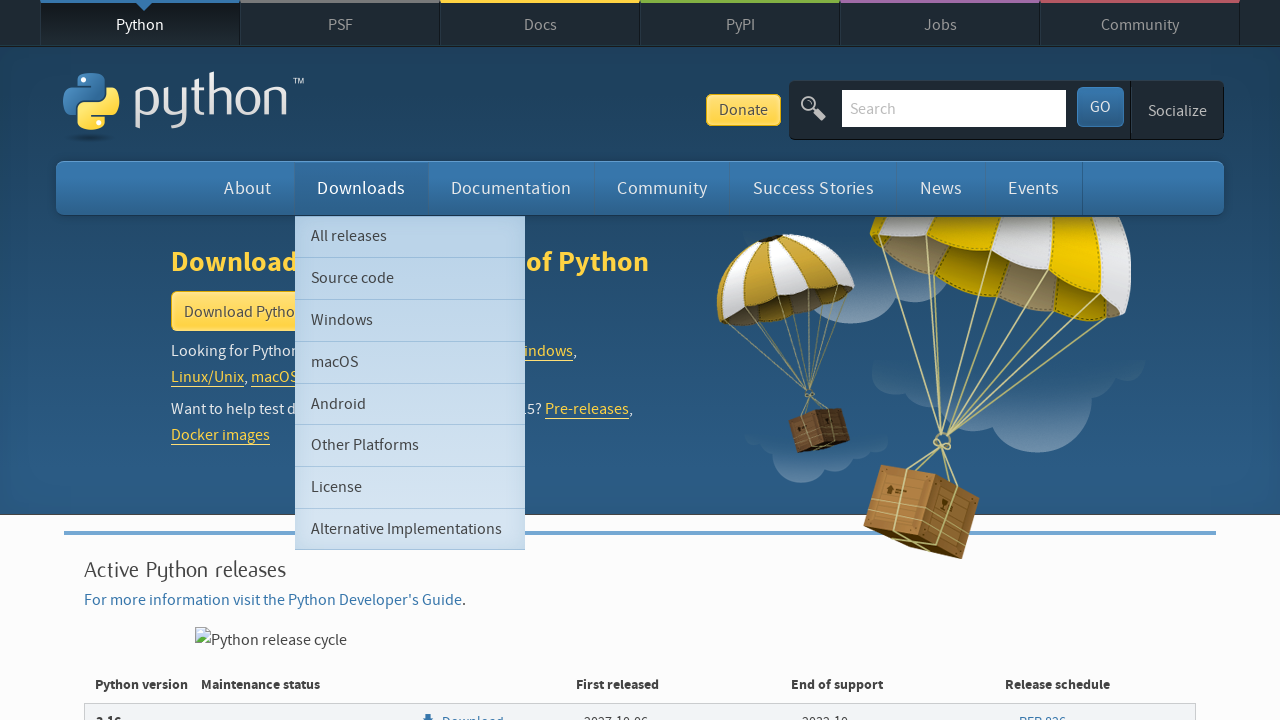

Downloads page loaded
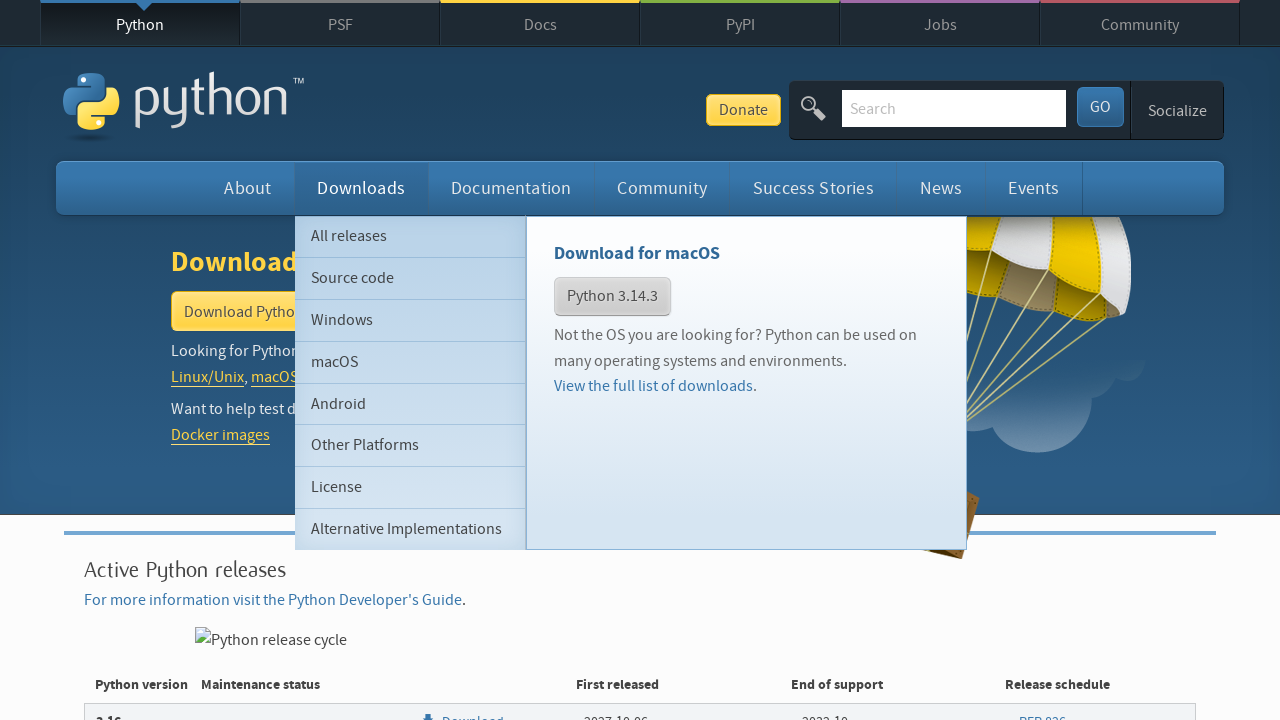

Navigated back to Python.org homepage
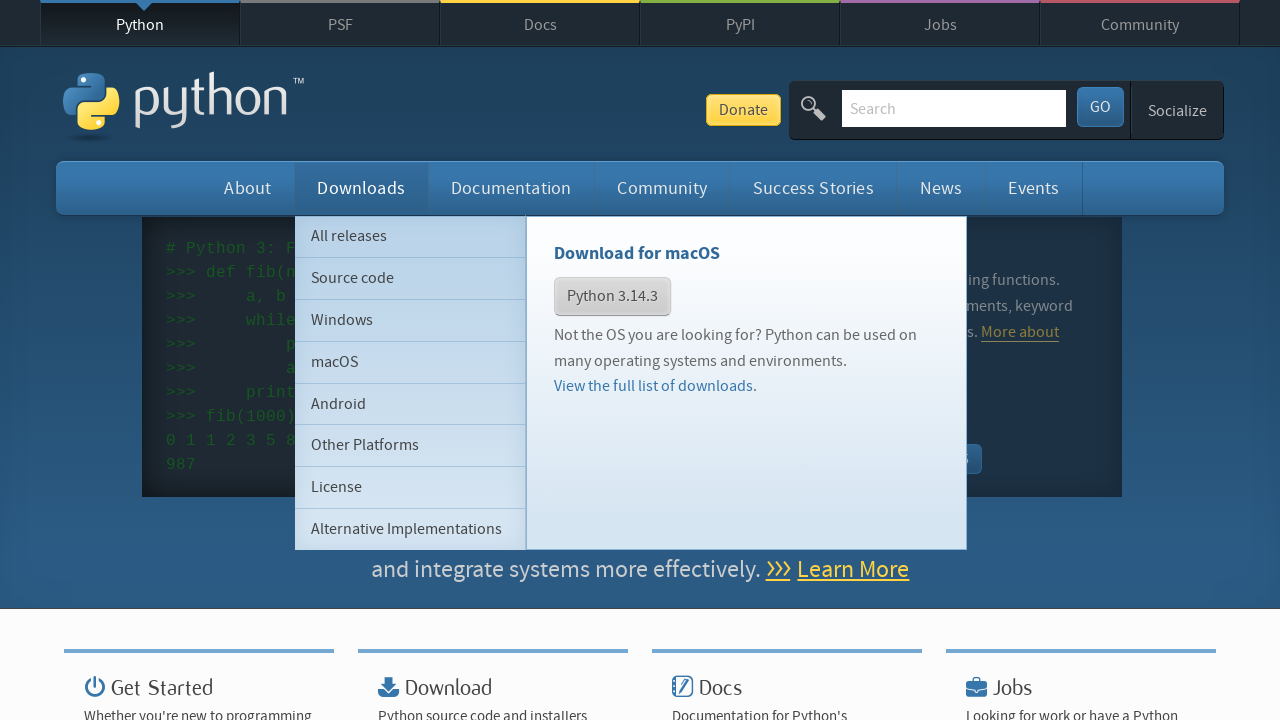

Search field is present on the page
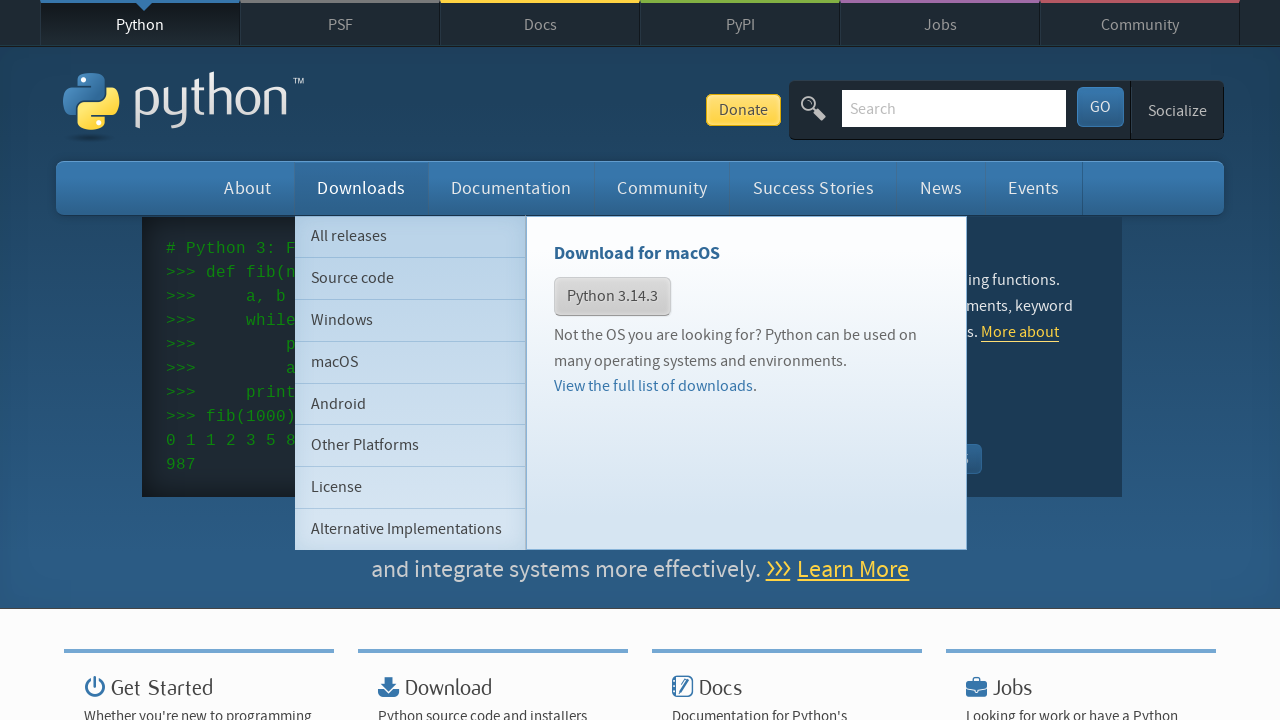

Entered 'FAQ' into the search field on .search-field
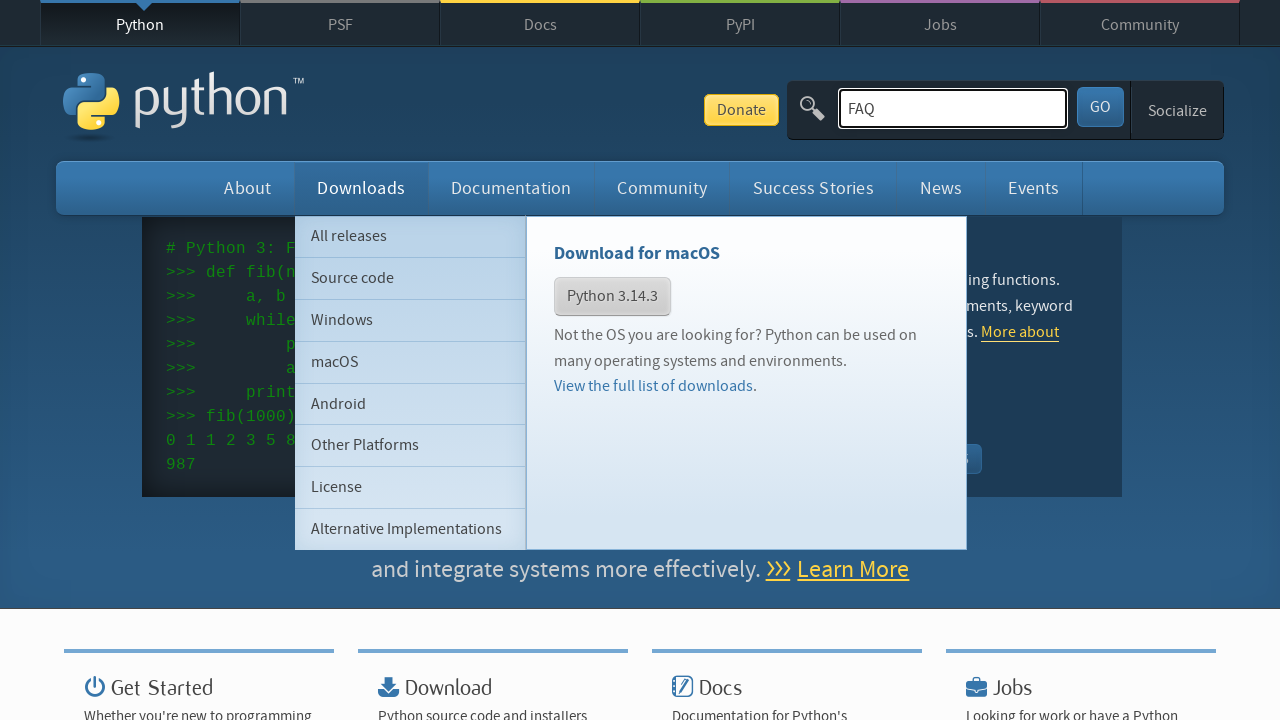

Pressed Enter to submit the search for 'FAQ' on .search-field
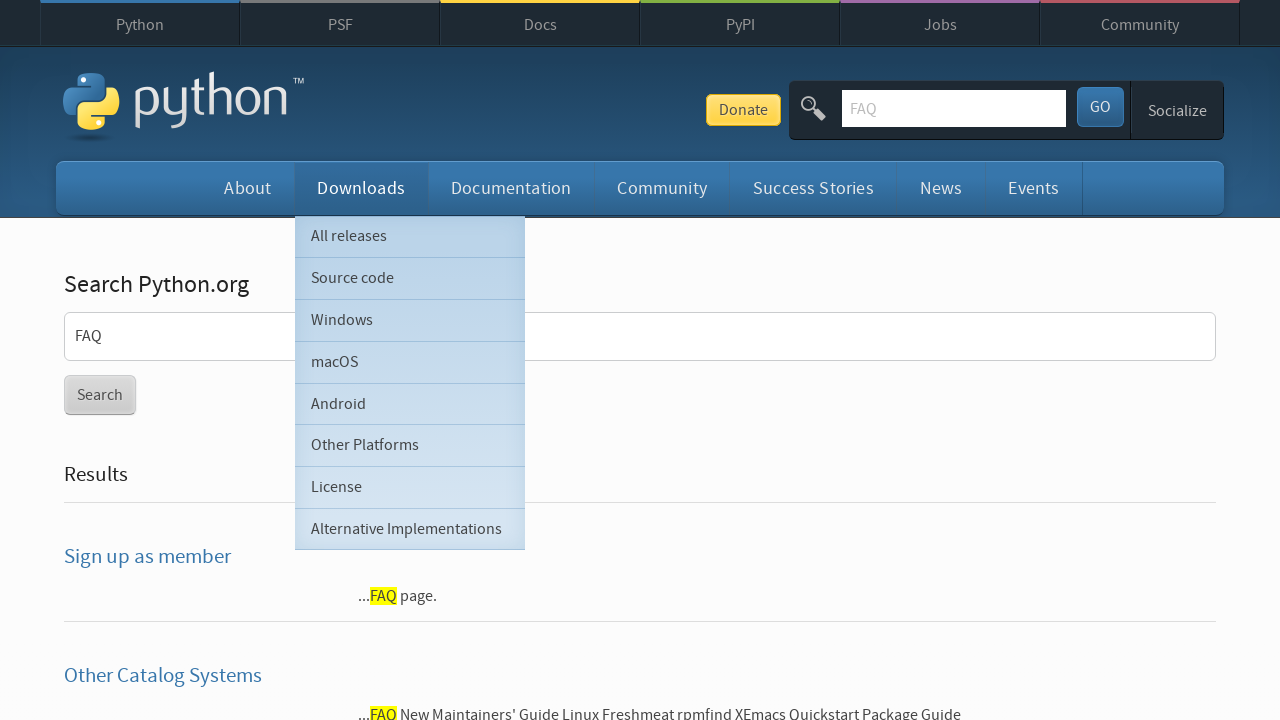

Search results page loaded
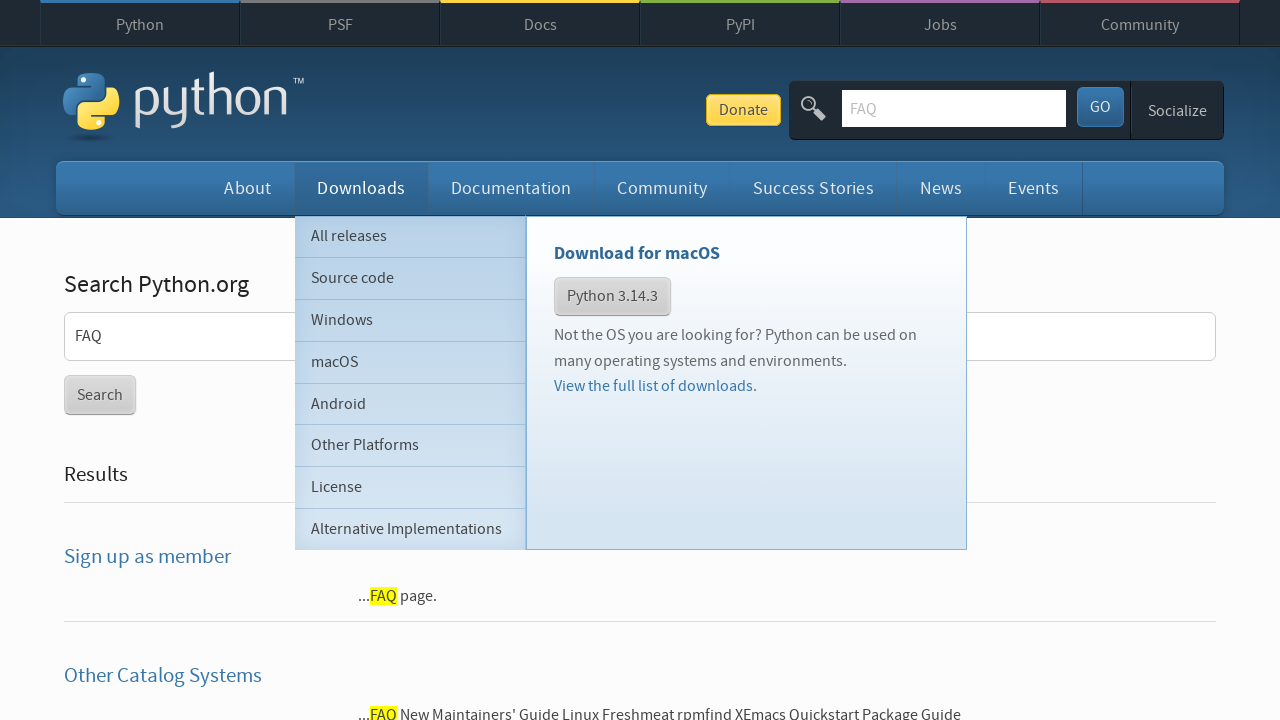

Navigated back to Python.org homepage
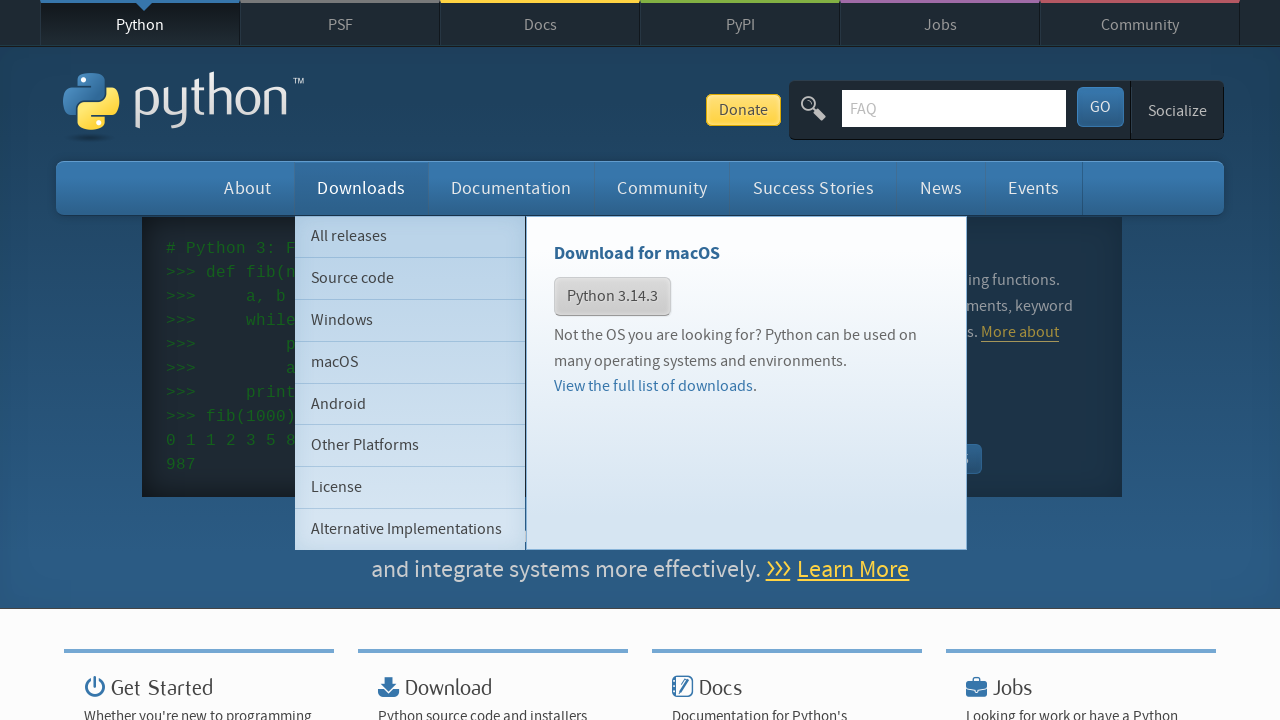

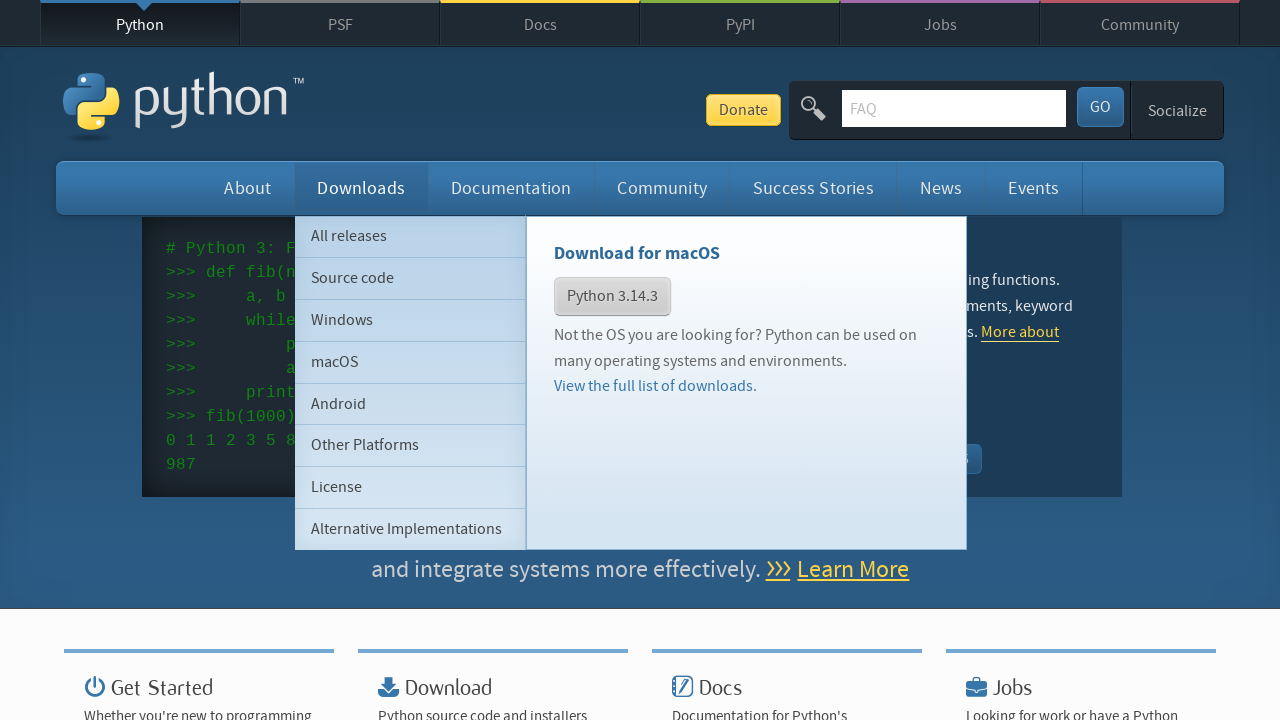